Tests mouse hover functionality by hovering over menu items to reveal submenus

Starting URL: https://demoqa.com/menu/

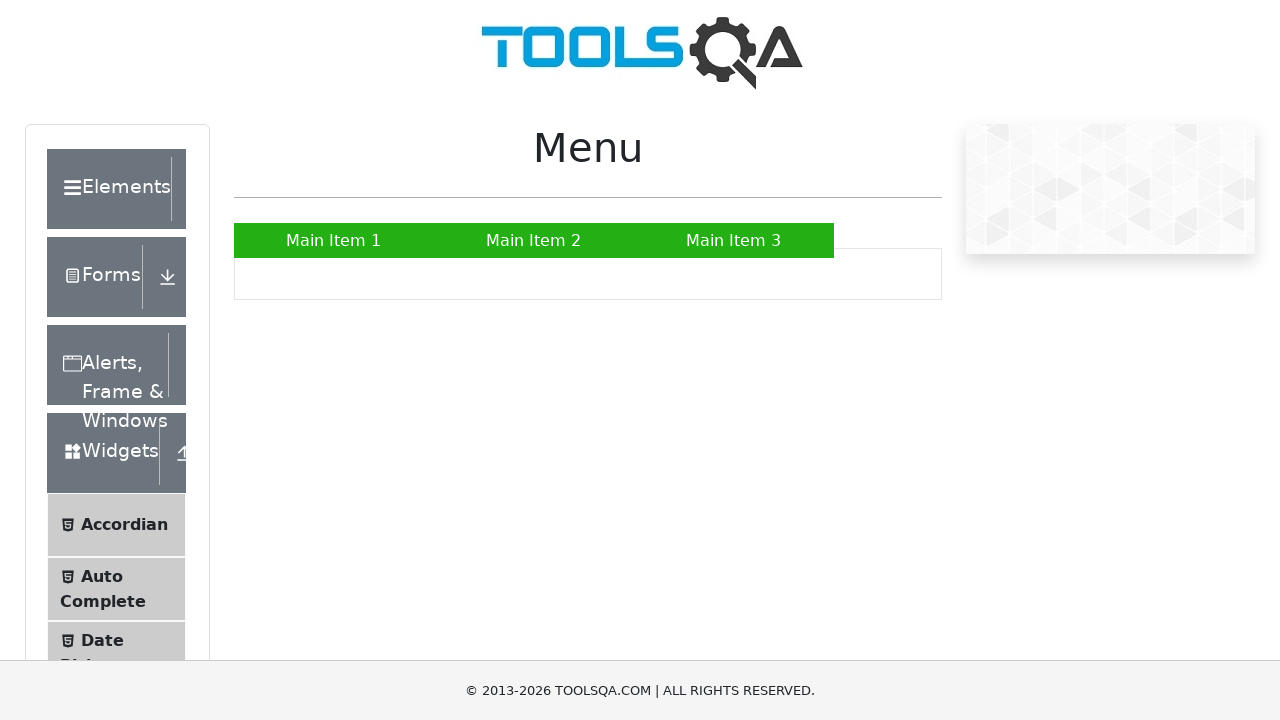

Hovered over Main Item 2 to reveal submenu at (534, 240) on text=Main Item 2
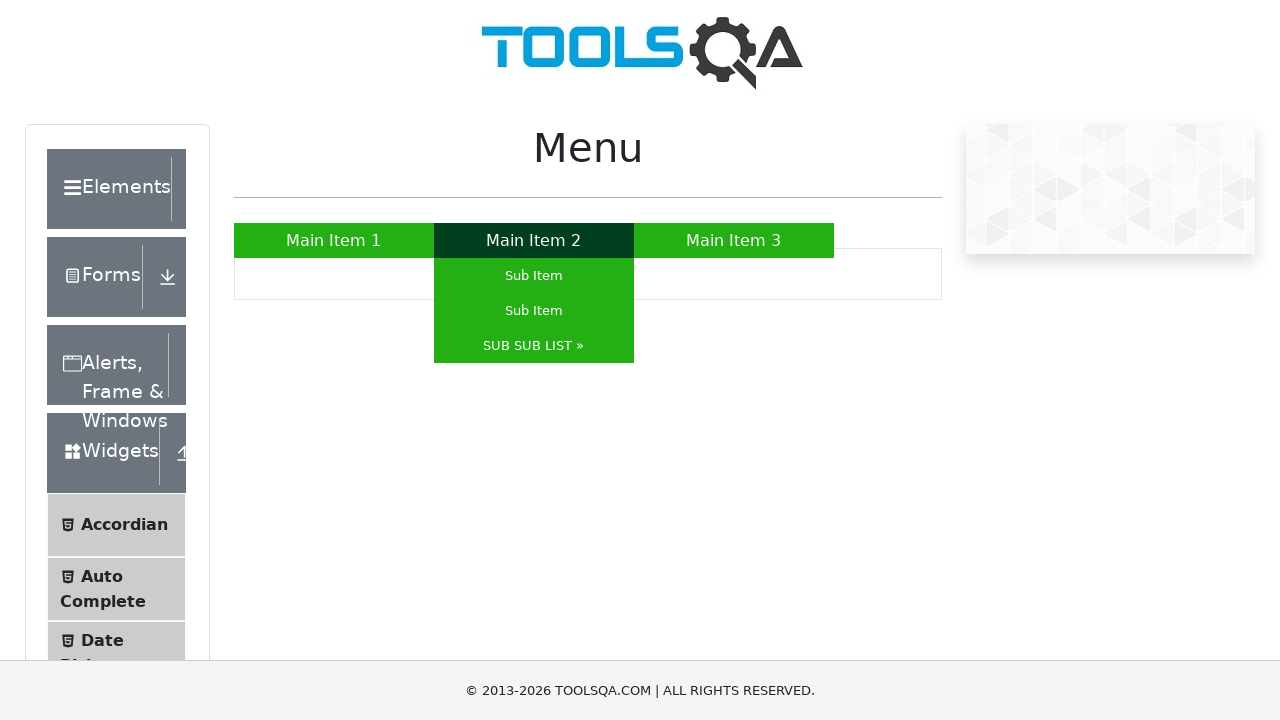

Hovered over SUB SUB LIST to reveal nested submenu at (534, 346) on text=SUB SUB LIST »
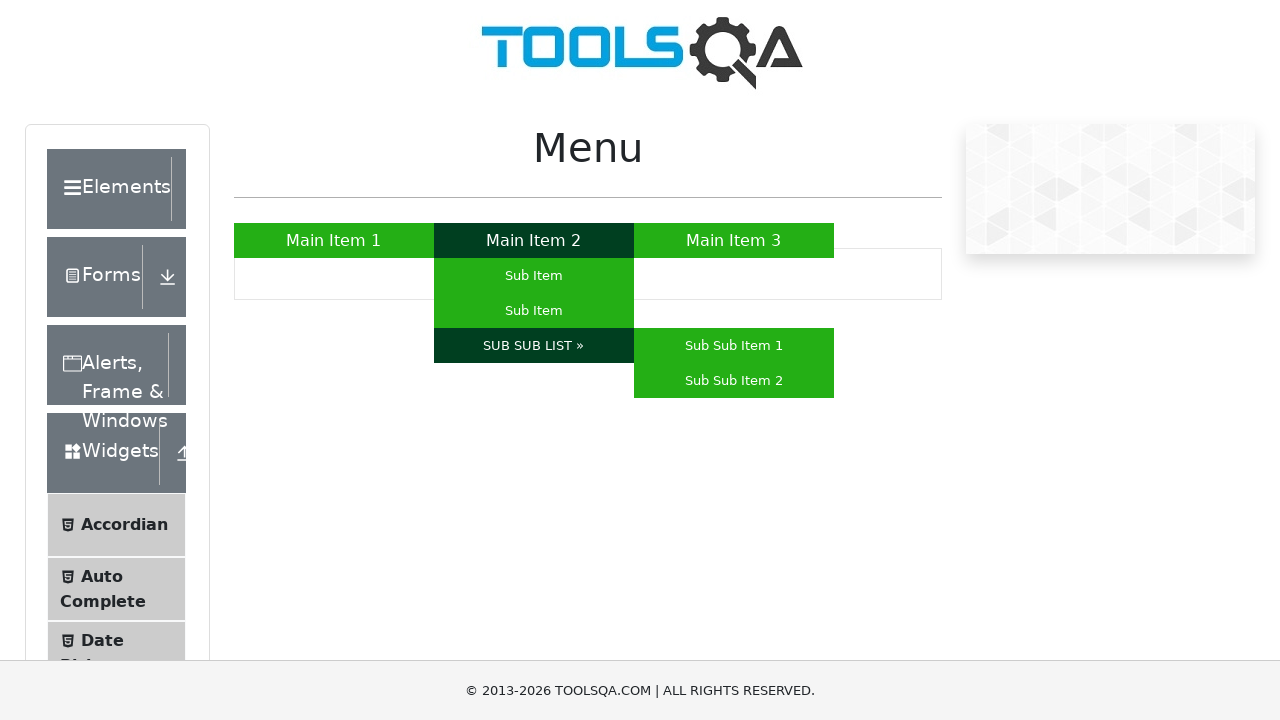

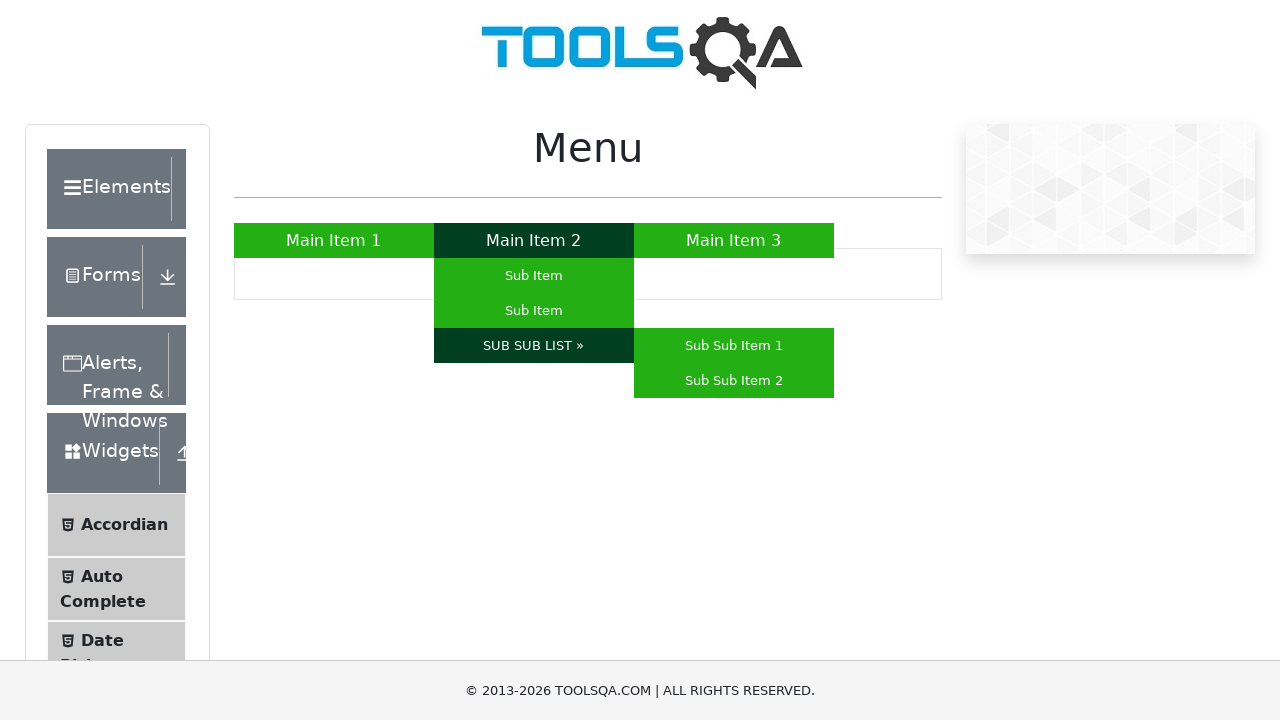